Tests clearing the complete state of all items by checking and unchecking toggle-all

Starting URL: https://demo.playwright.dev/todomvc

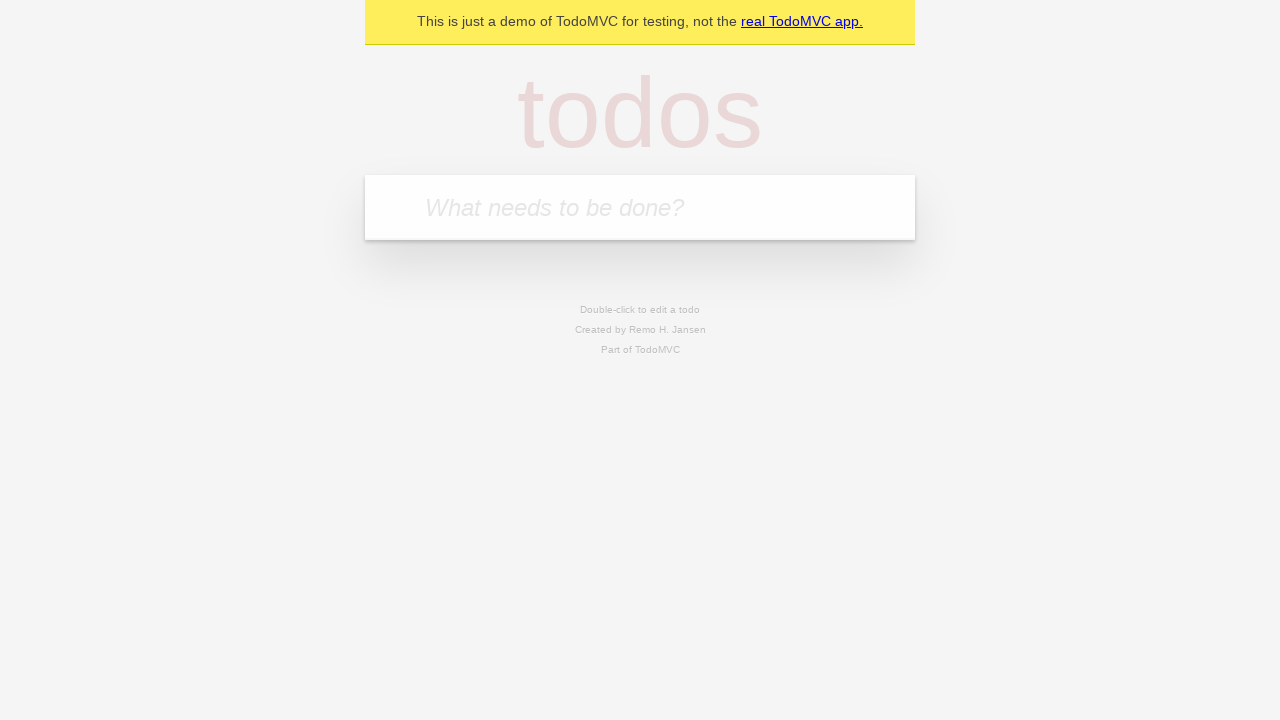

Filled new todo input with 'buy some cheese' on .new-todo
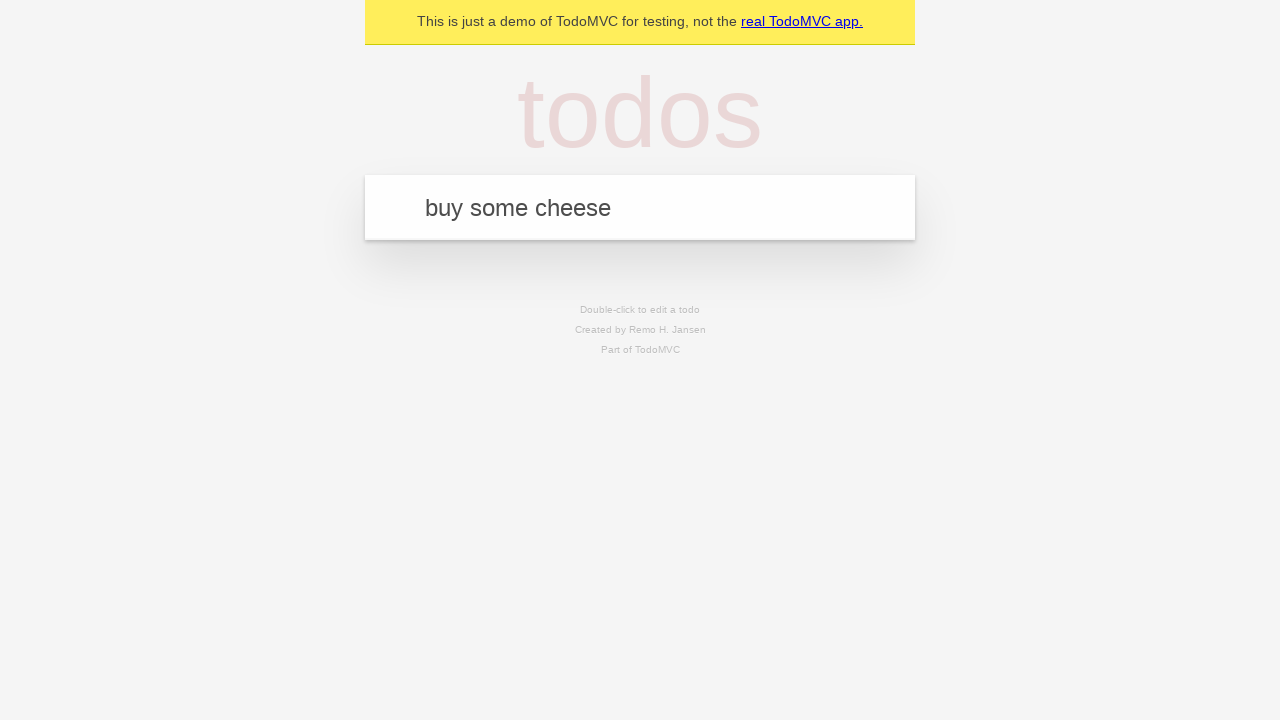

Pressed Enter to create first todo on .new-todo
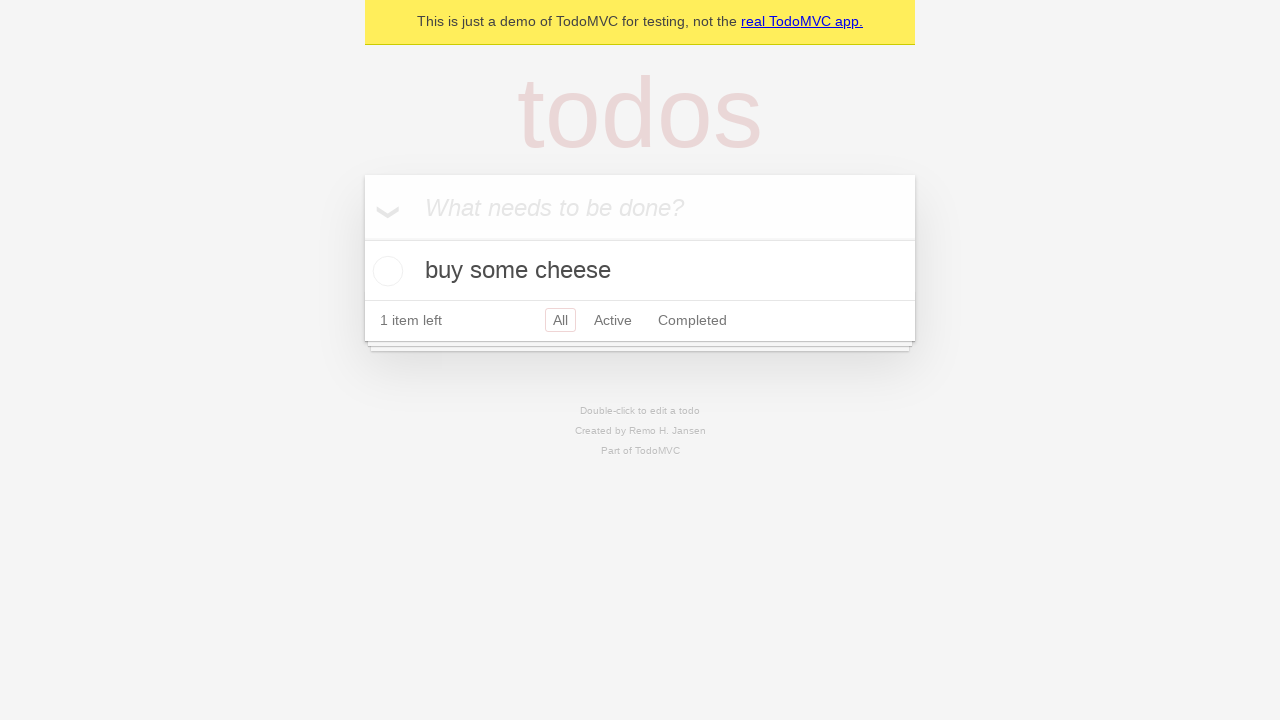

Filled new todo input with 'feed the cat' on .new-todo
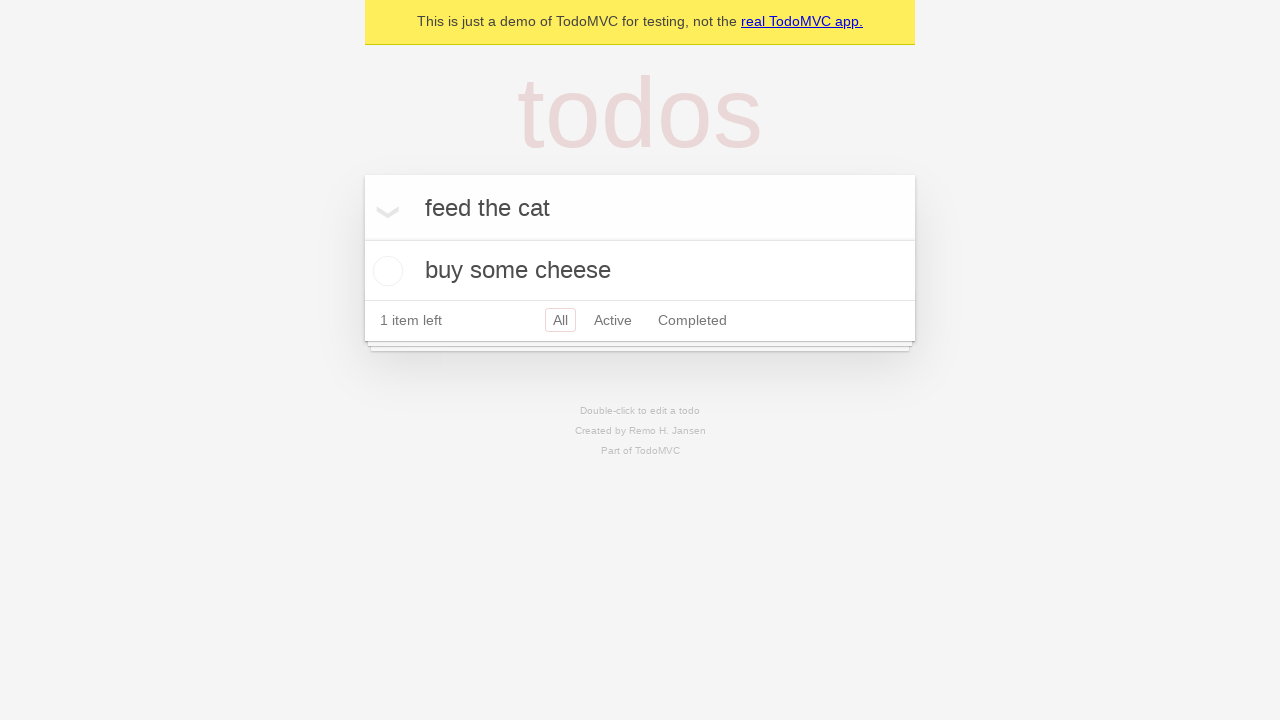

Pressed Enter to create second todo on .new-todo
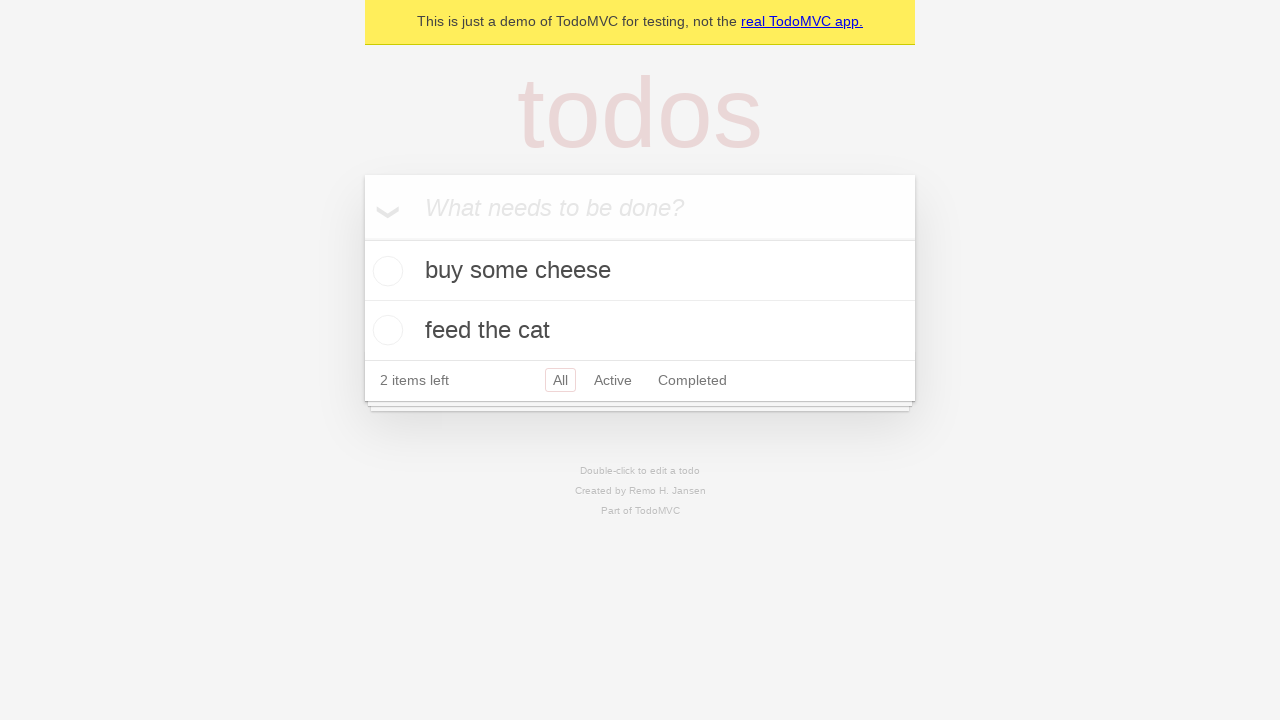

Filled new todo input with 'book a doctors appointment' on .new-todo
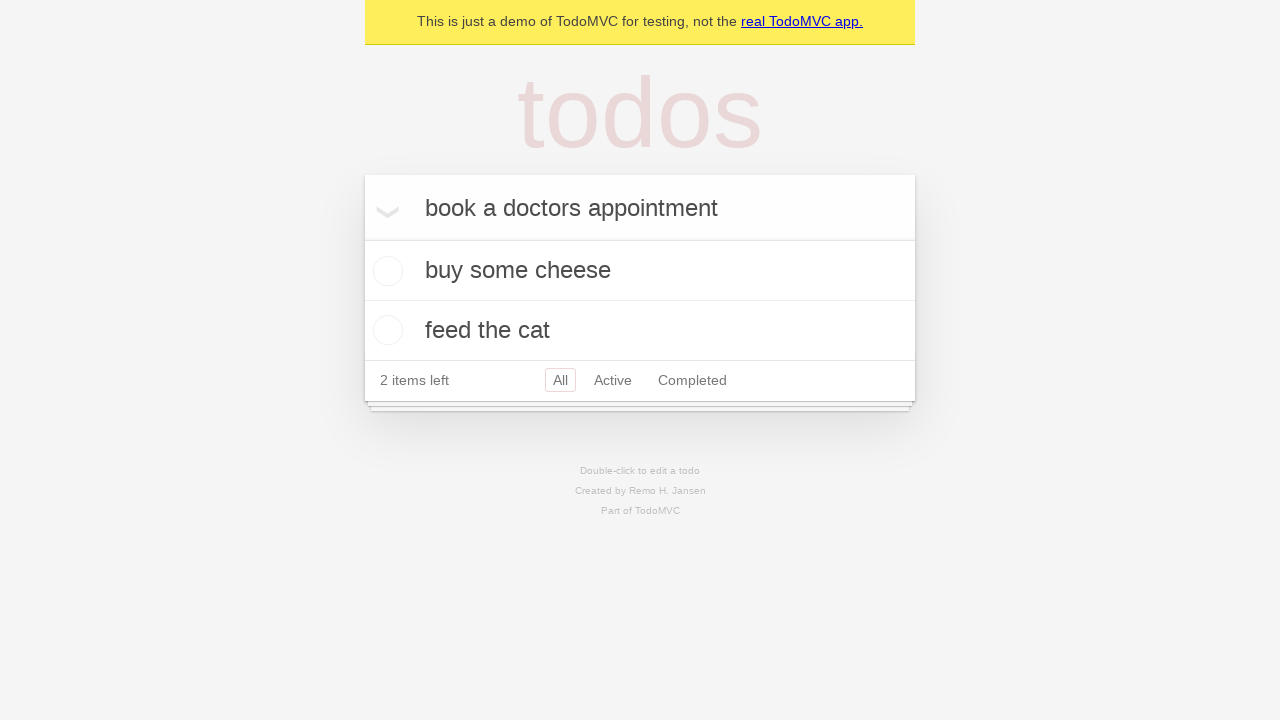

Pressed Enter to create third todo on .new-todo
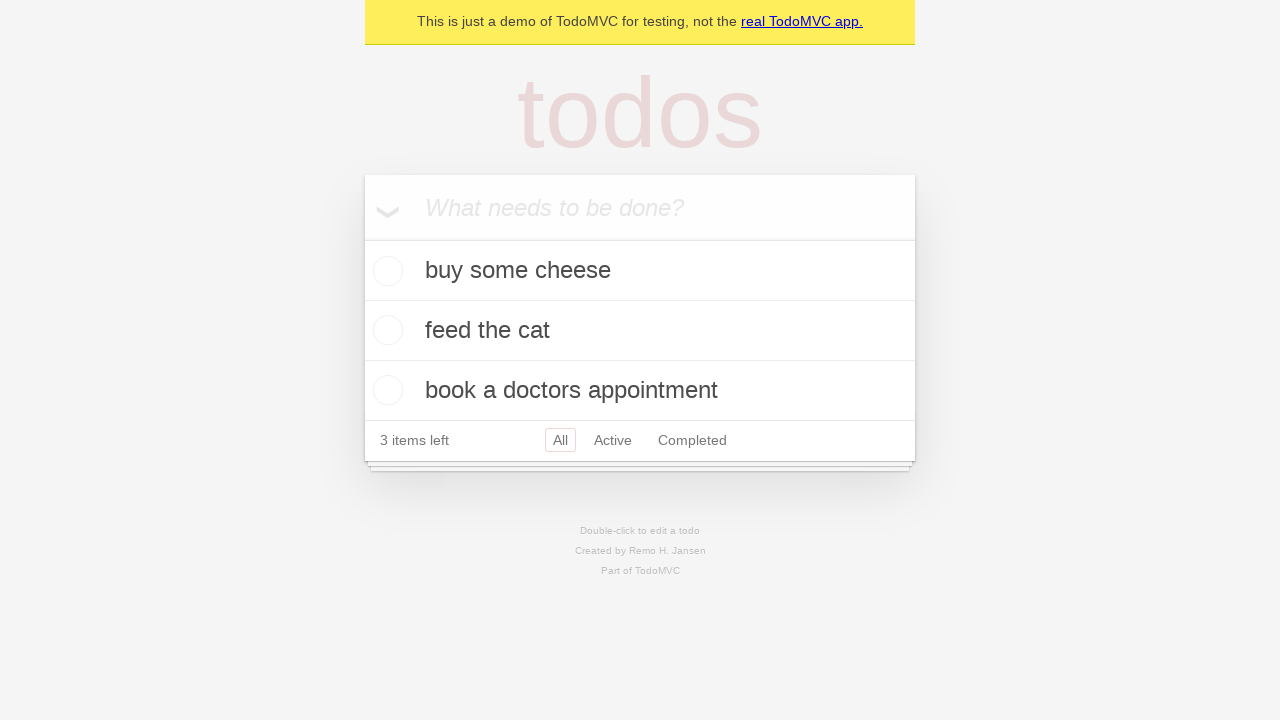

Checked toggle-all to mark all items as complete at (362, 238) on .toggle-all
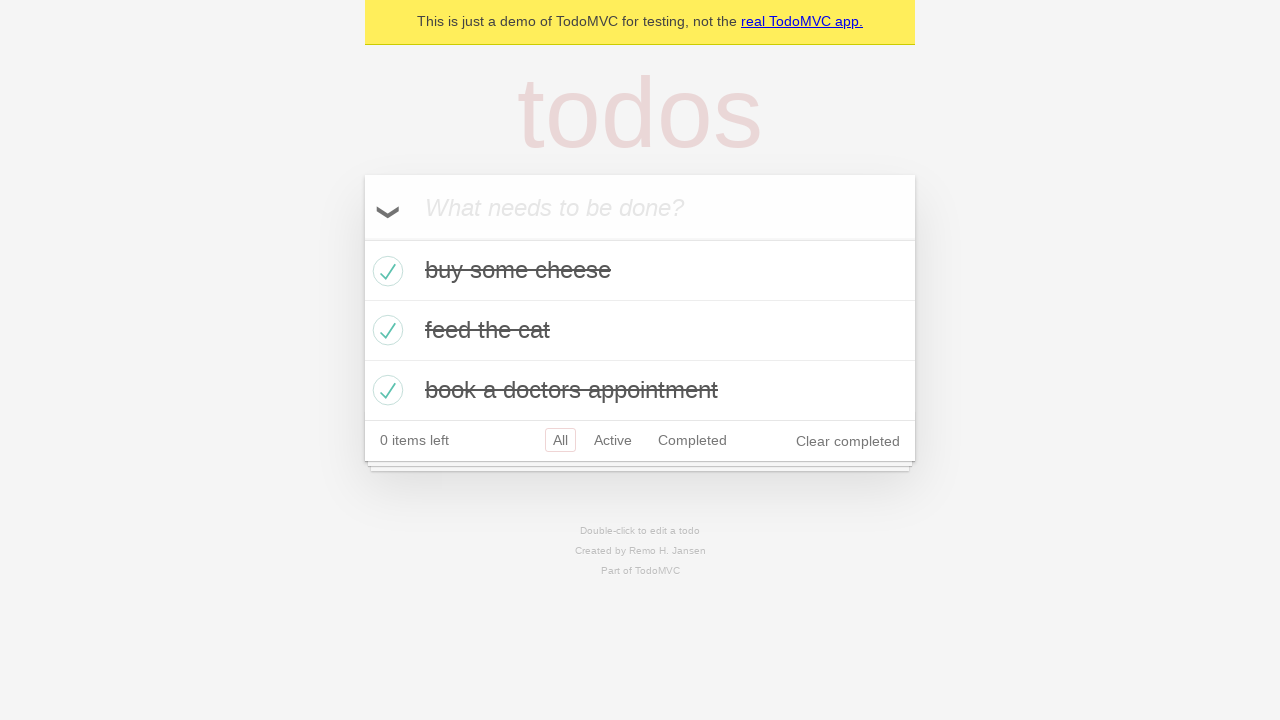

Unchecked toggle-all to clear complete state of all items at (362, 238) on .toggle-all
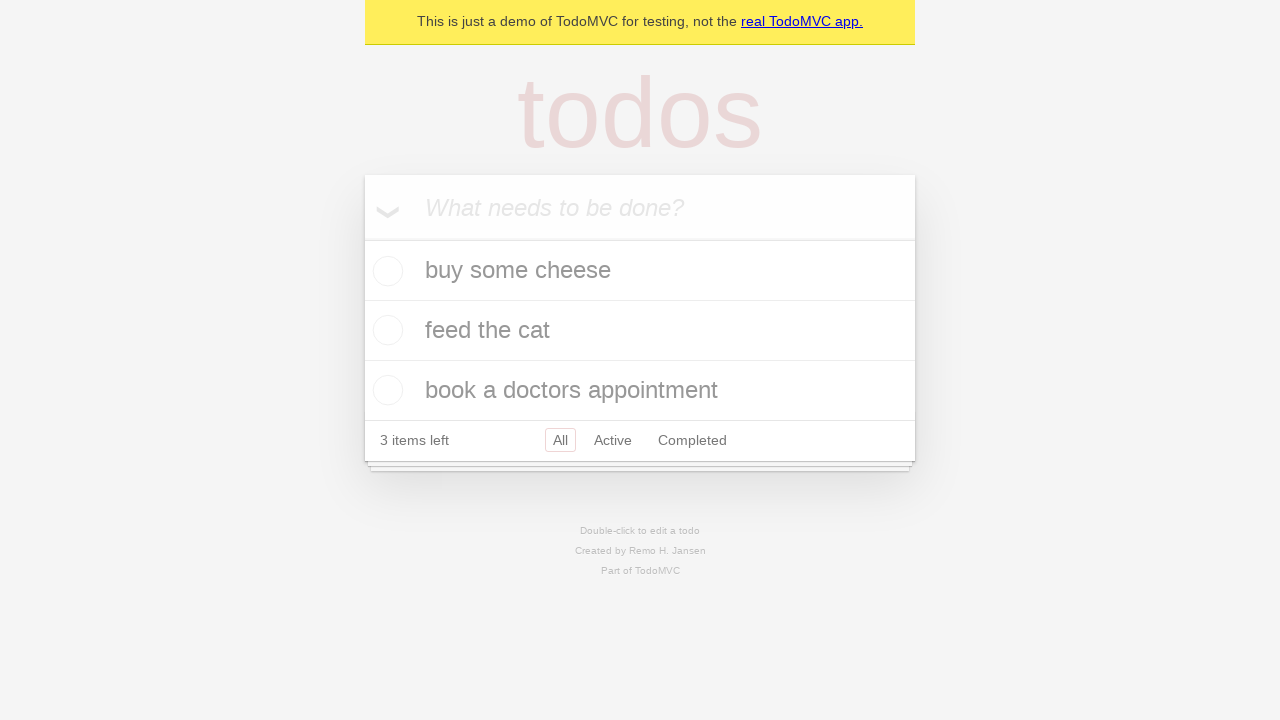

Waited for todo list items to be visible after unchecking toggle-all
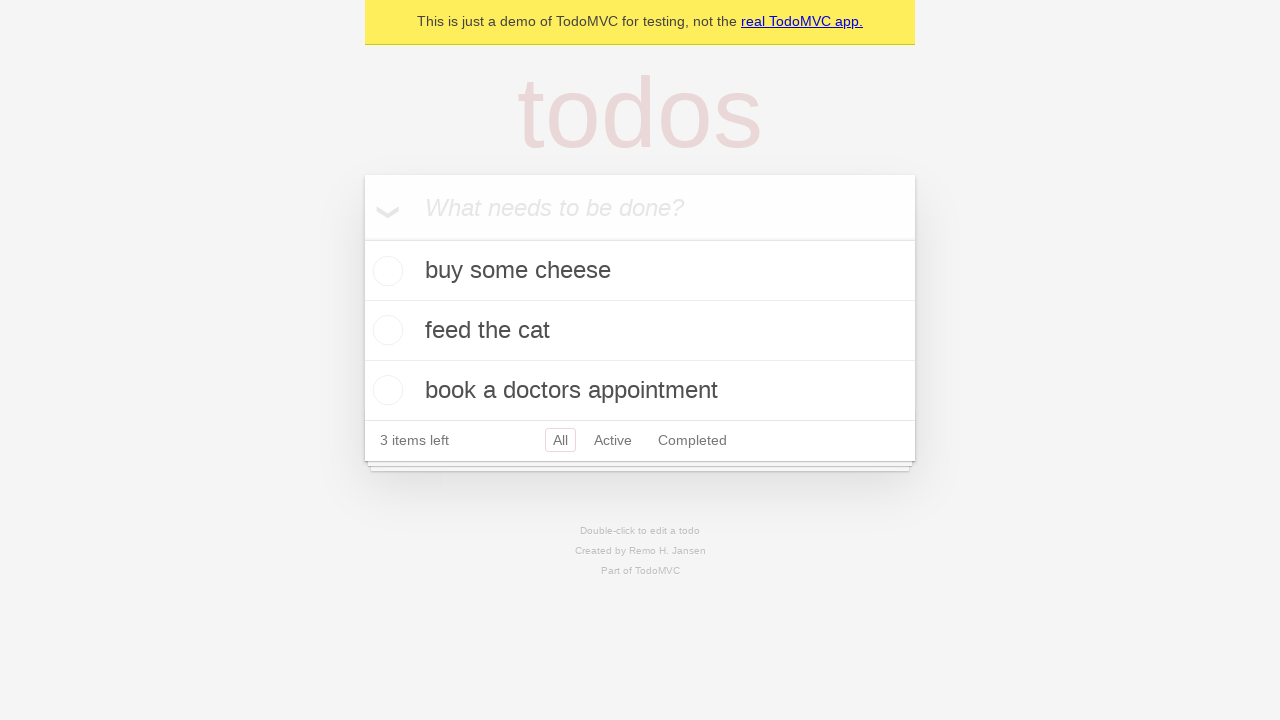

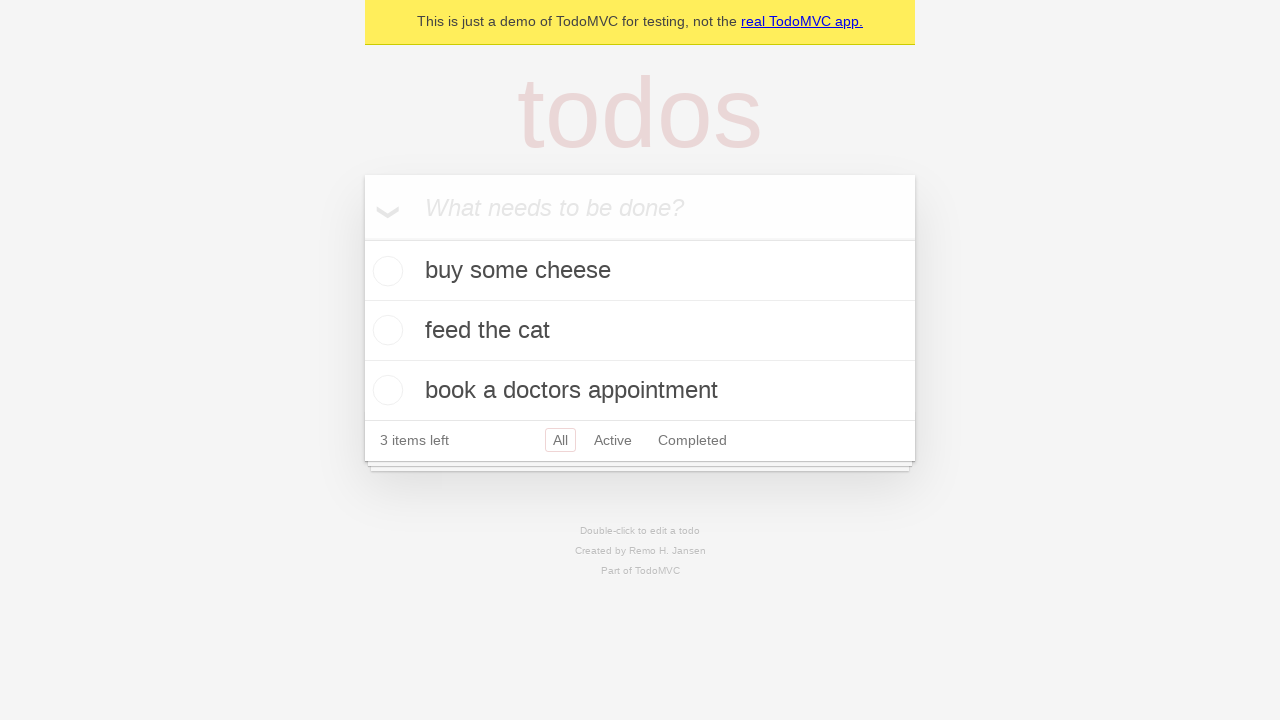